Fills a text input field on the SeleniumBase demo page

Starting URL: https://seleniumbase.io/demo_page

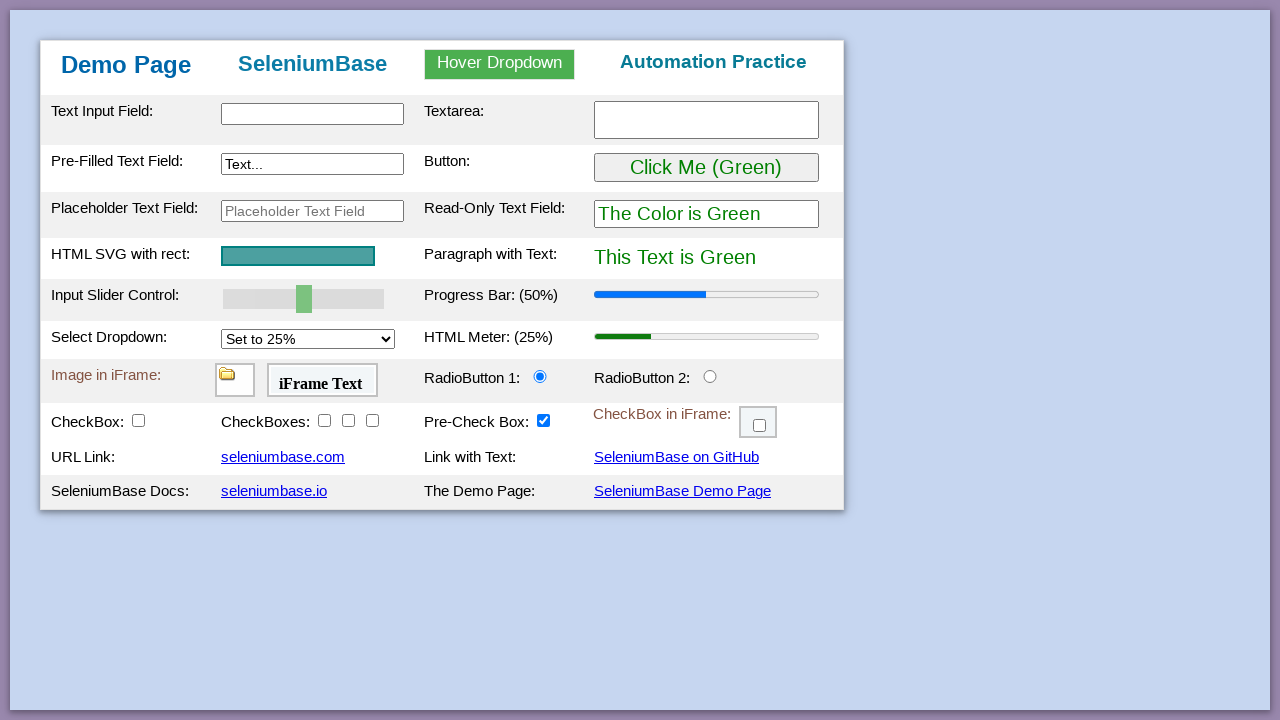

Filled text input field with 'Esto es un texto enviado desde Selenium' on #myTextInput
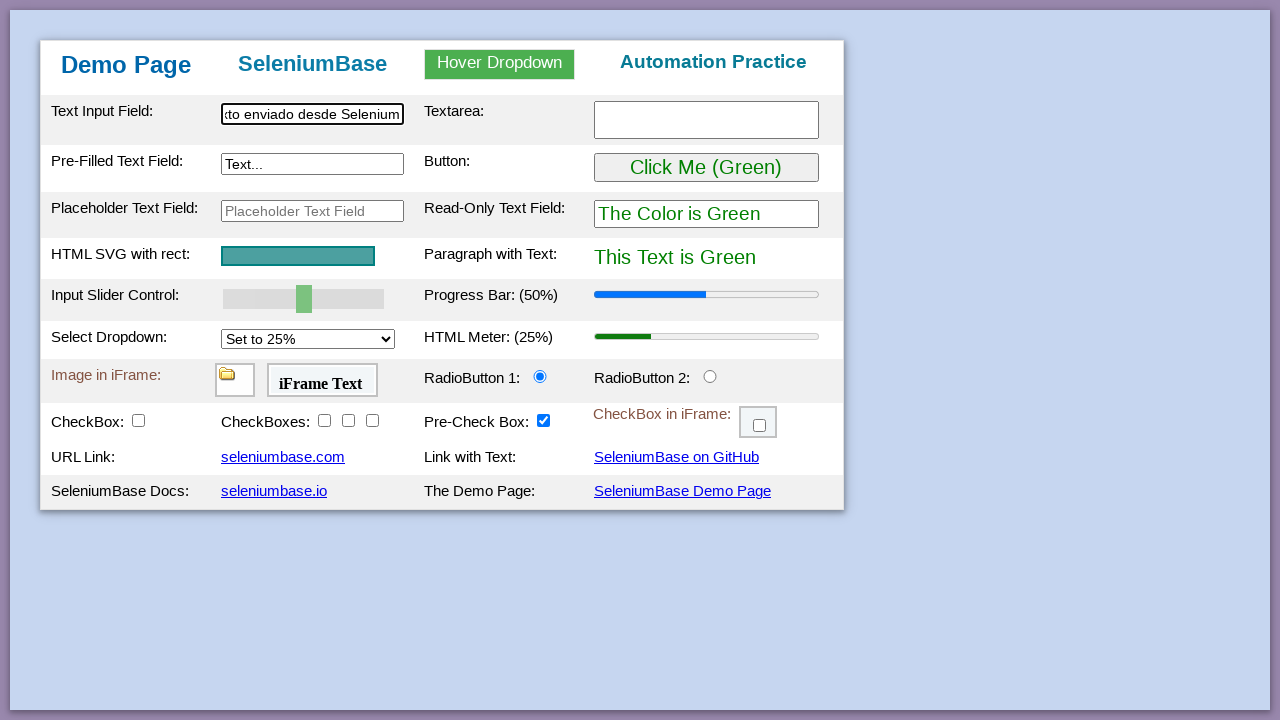

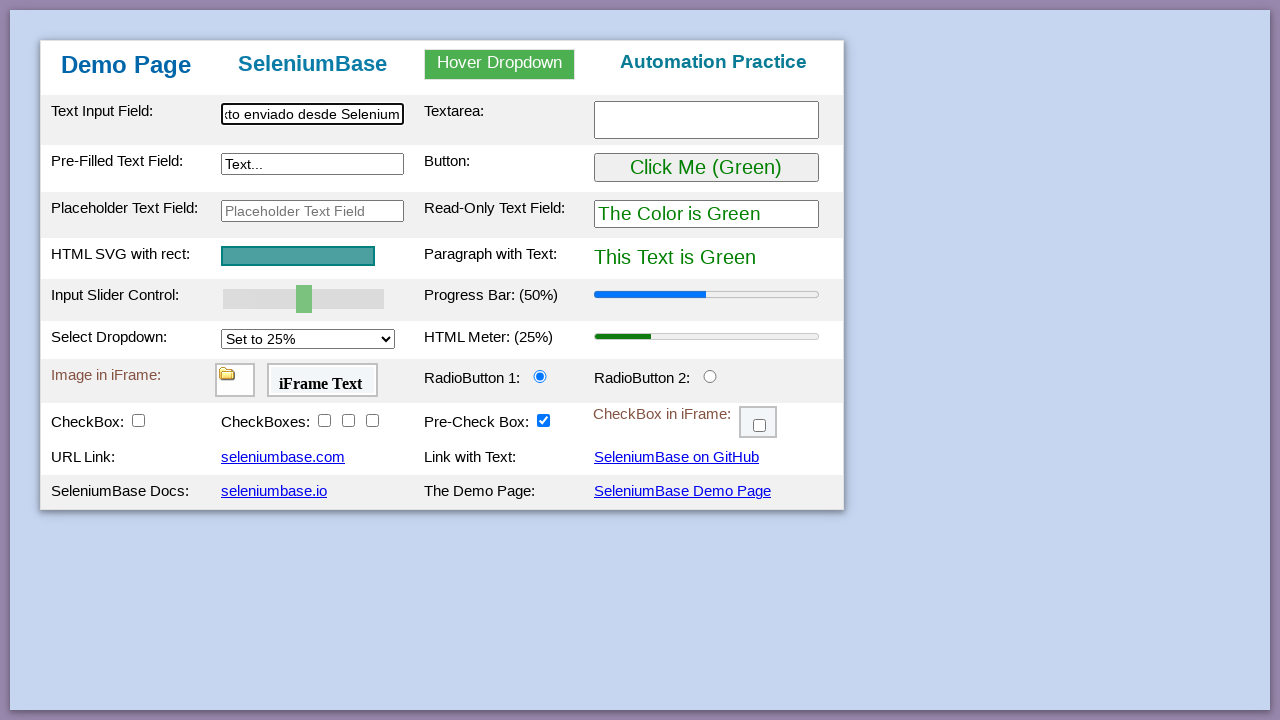